Navigates through an e-commerce site by clicking on phone category and a specific product, then navigates back and refreshes the page

Starting URL: https://www.demoblaze.com/

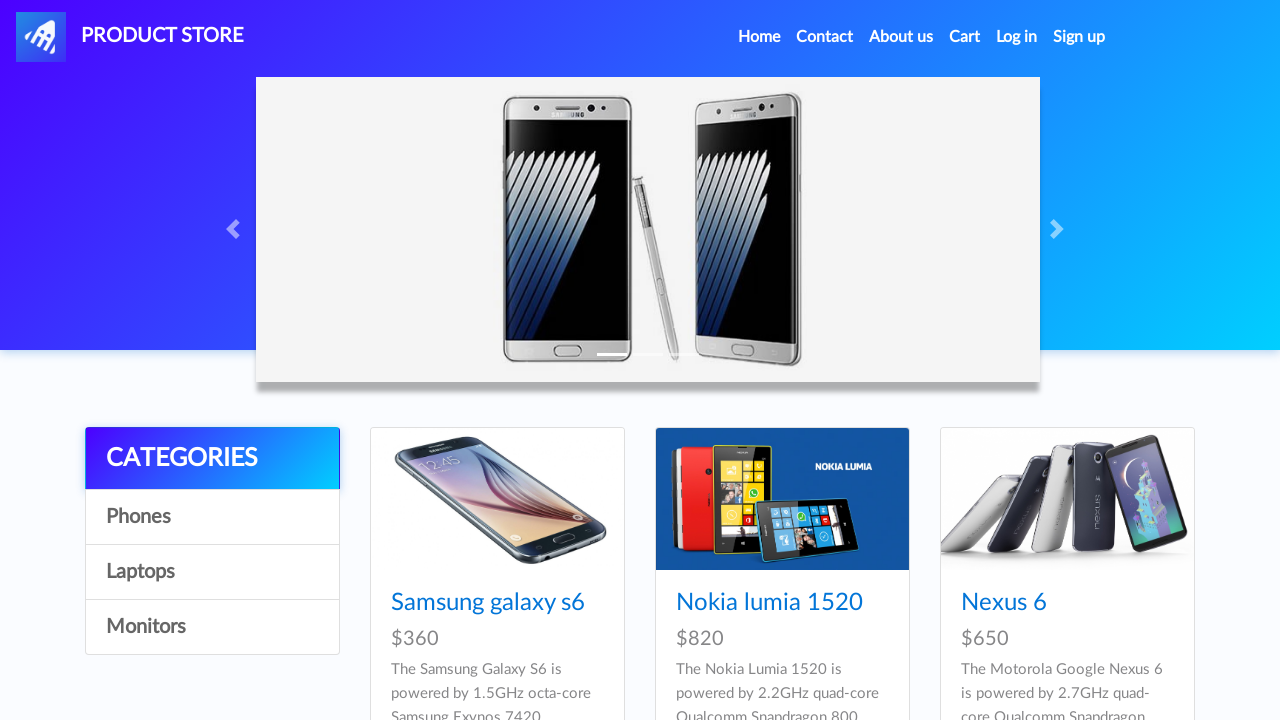

Clicked on Phones category at (212, 517) on text=Phones
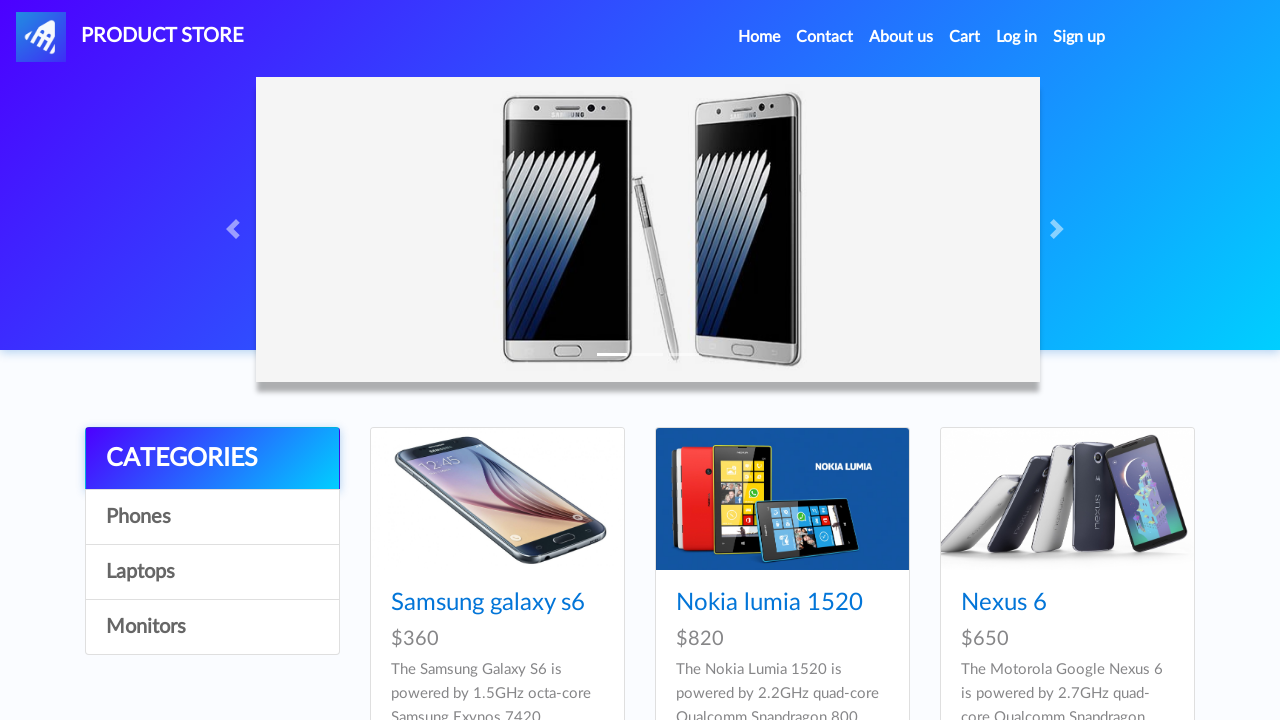

Clicked on Samsung galaxy s6 product at (488, 603) on text=Samsung galaxy s6
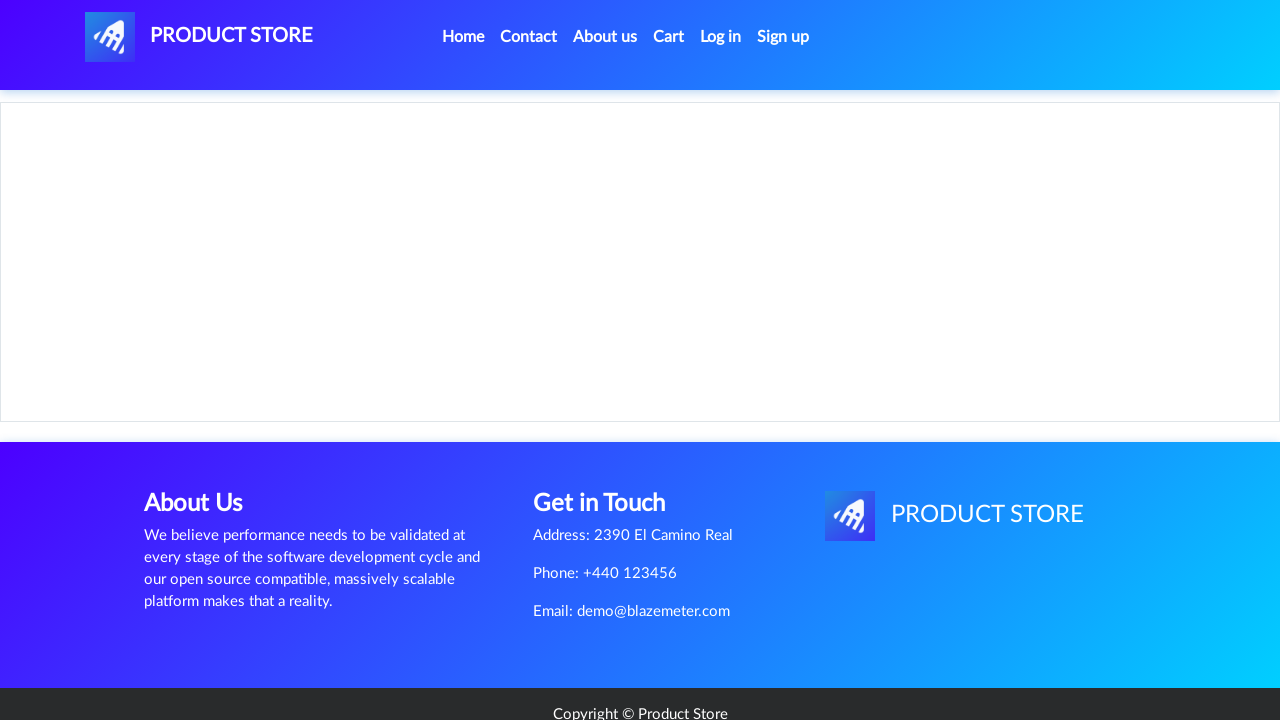

Product page loaded with product details
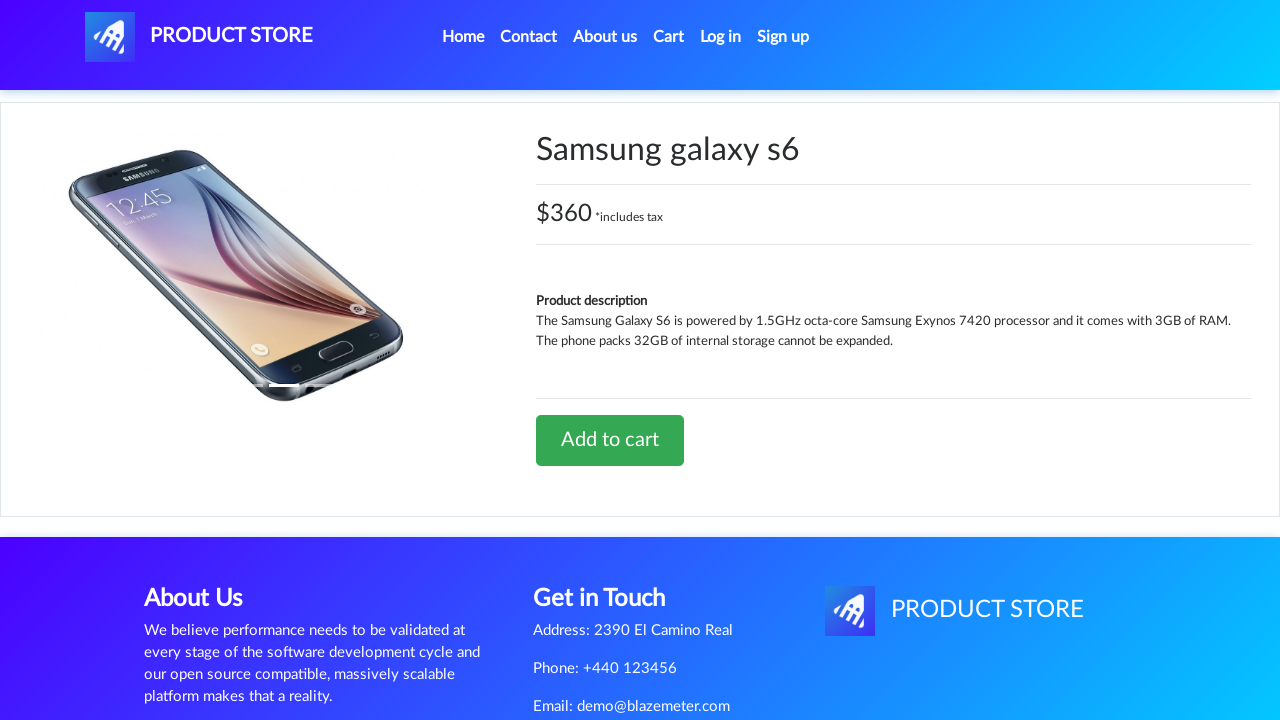

Retrieved product name: Samsung galaxy s6
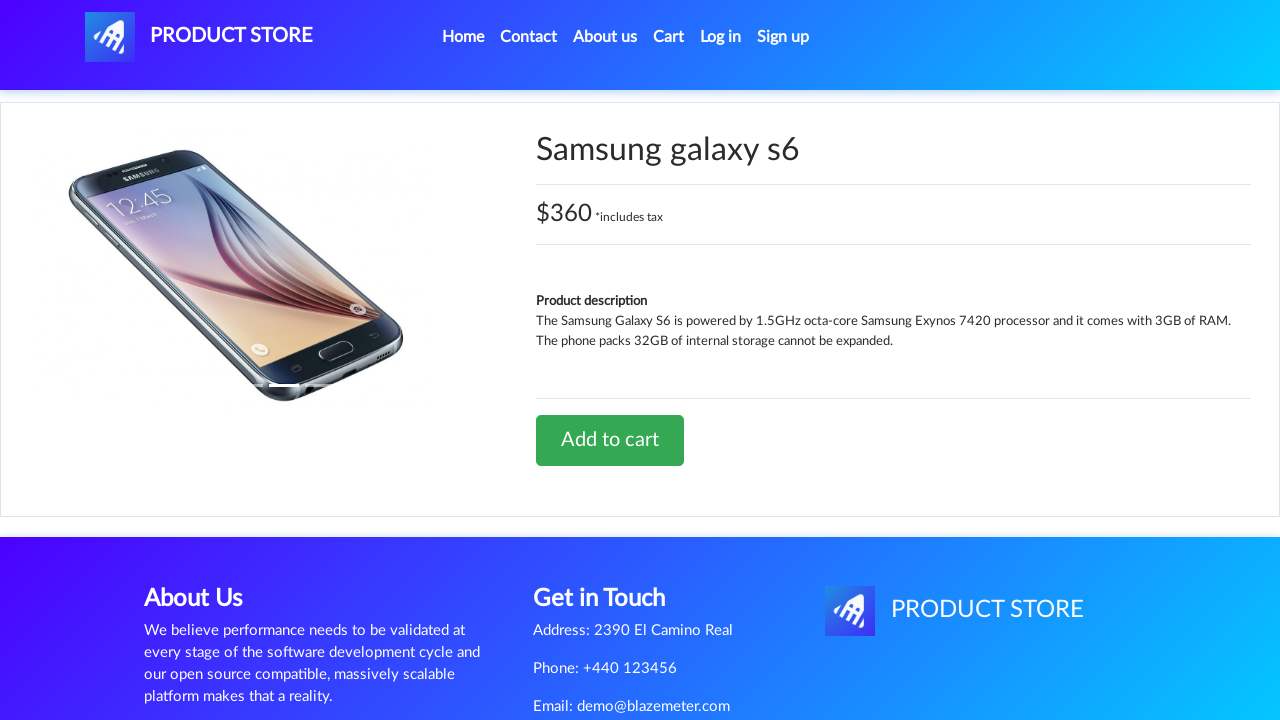

Navigated back to previous page
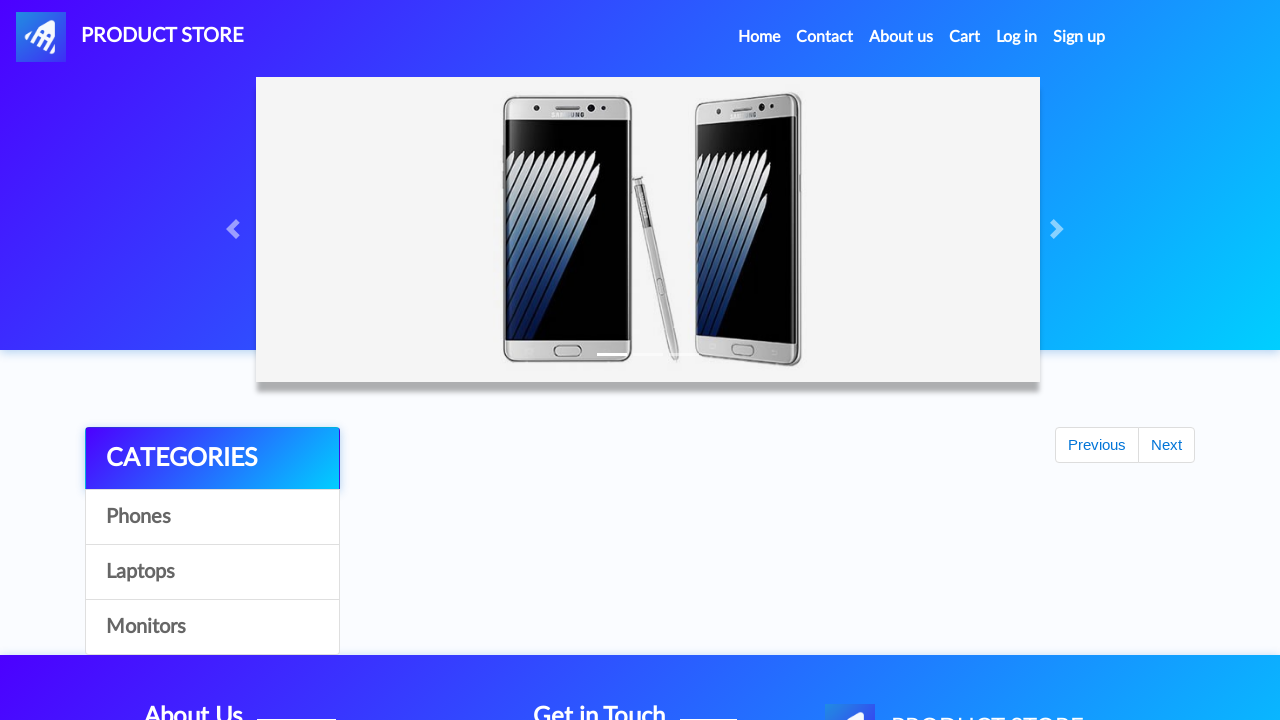

Refreshed the page
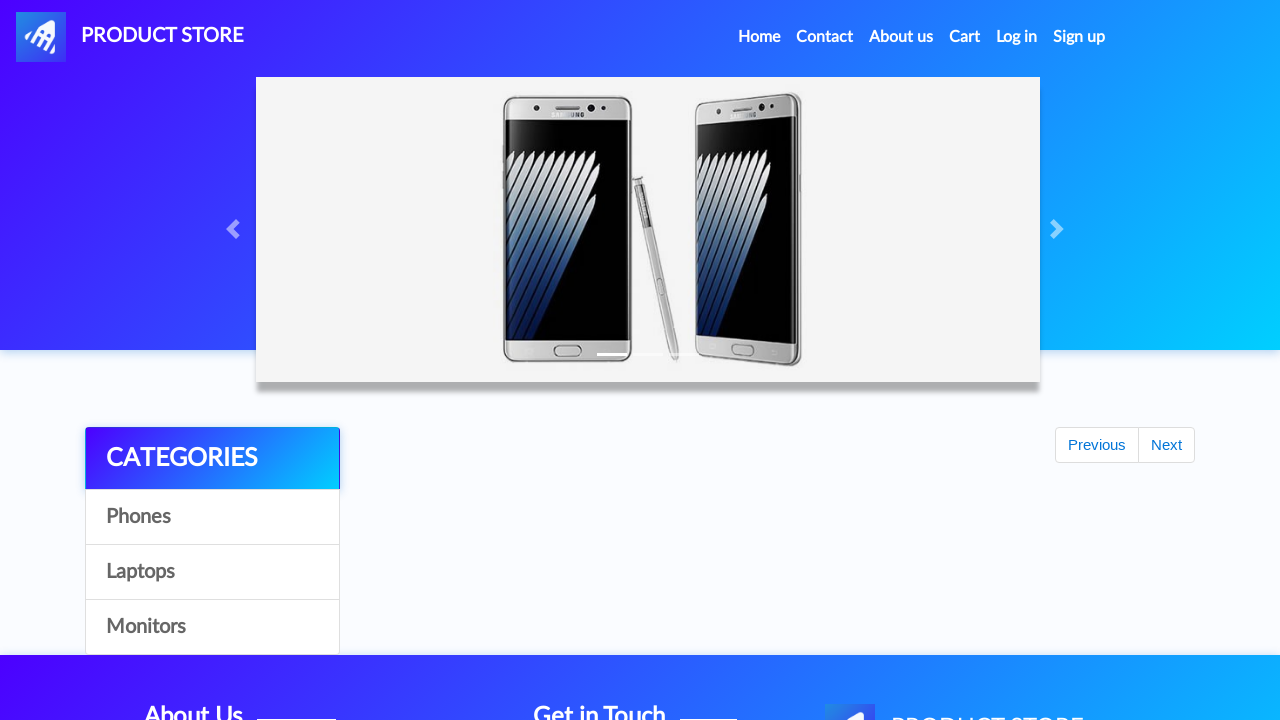

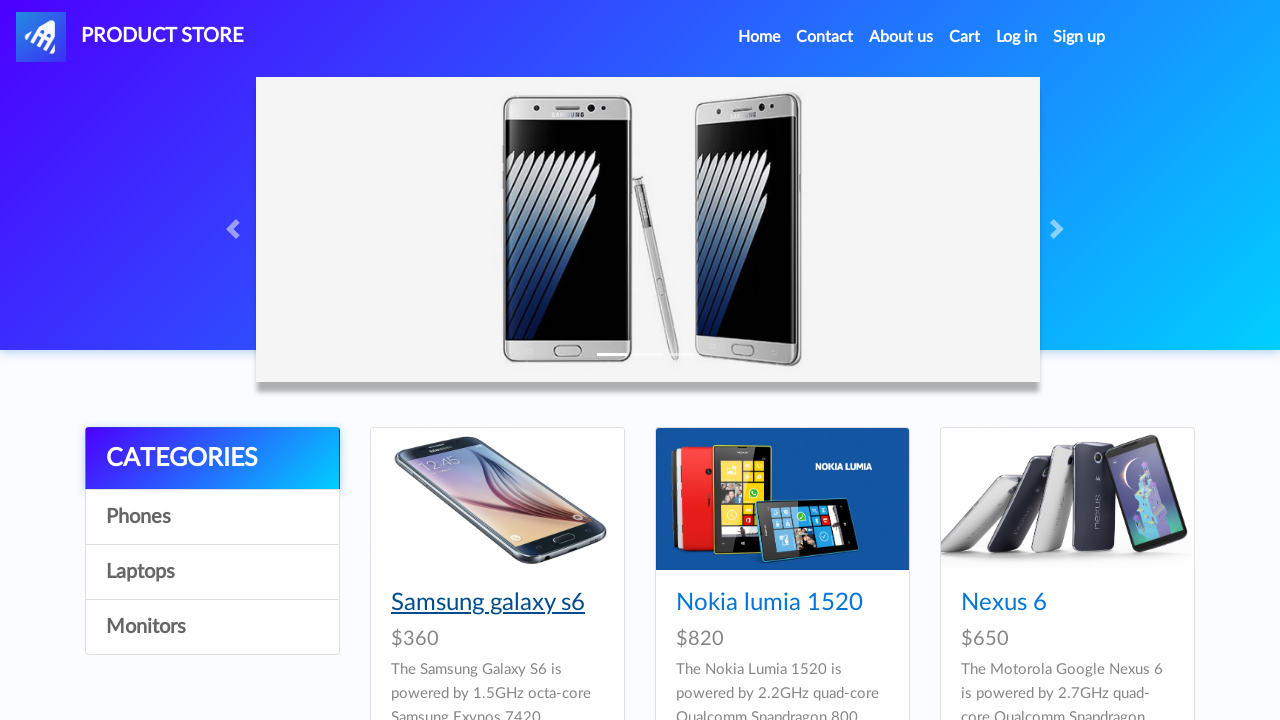